Solves a math captcha by reading a value, calculating the result, and submitting a form with checkbox and radio button selections

Starting URL: http://suninjuly.github.io/math.html

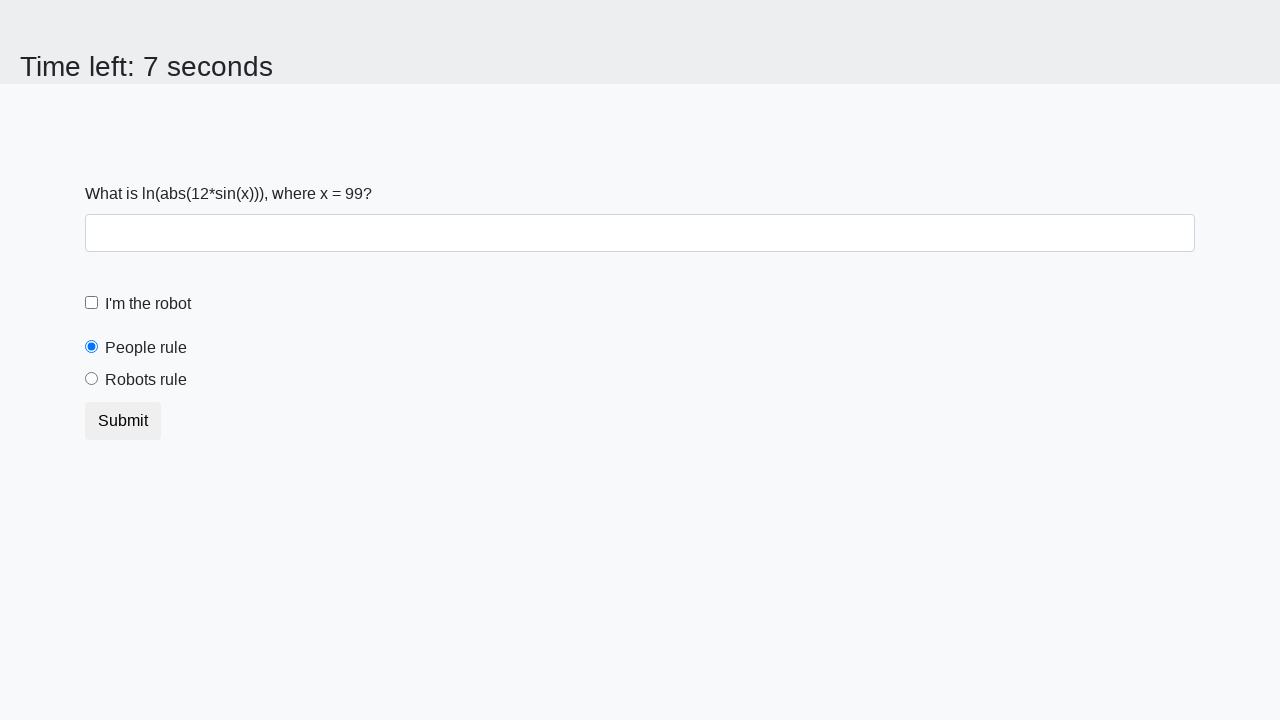

Retrieved math captcha value from the page
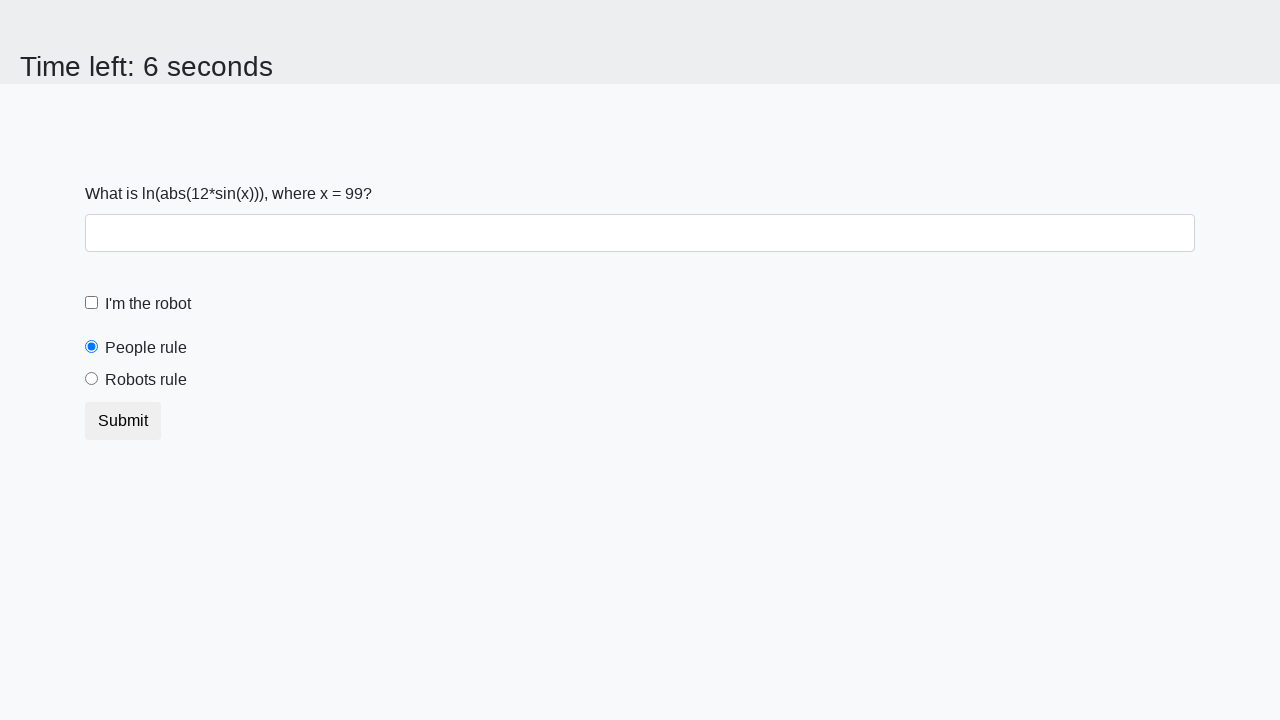

Filled answer field with calculated math result on #answer
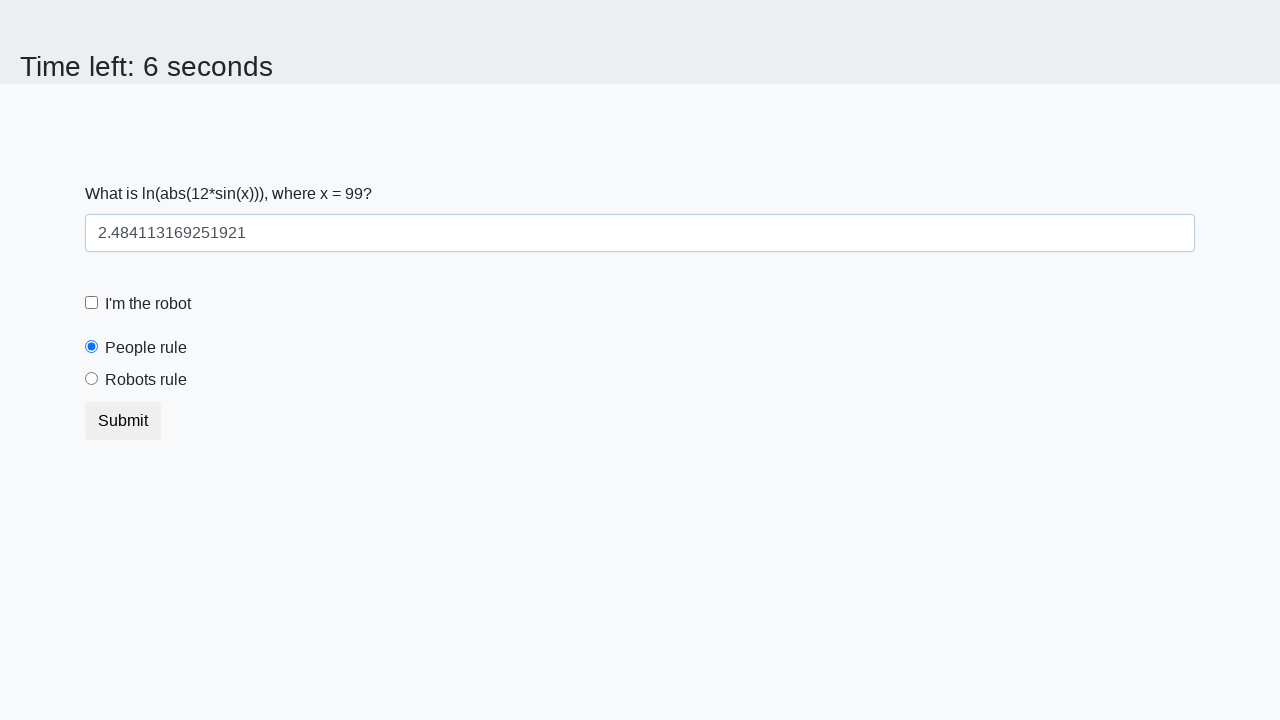

Clicked the robot checkbox at (148, 304) on [for='robotCheckbox']
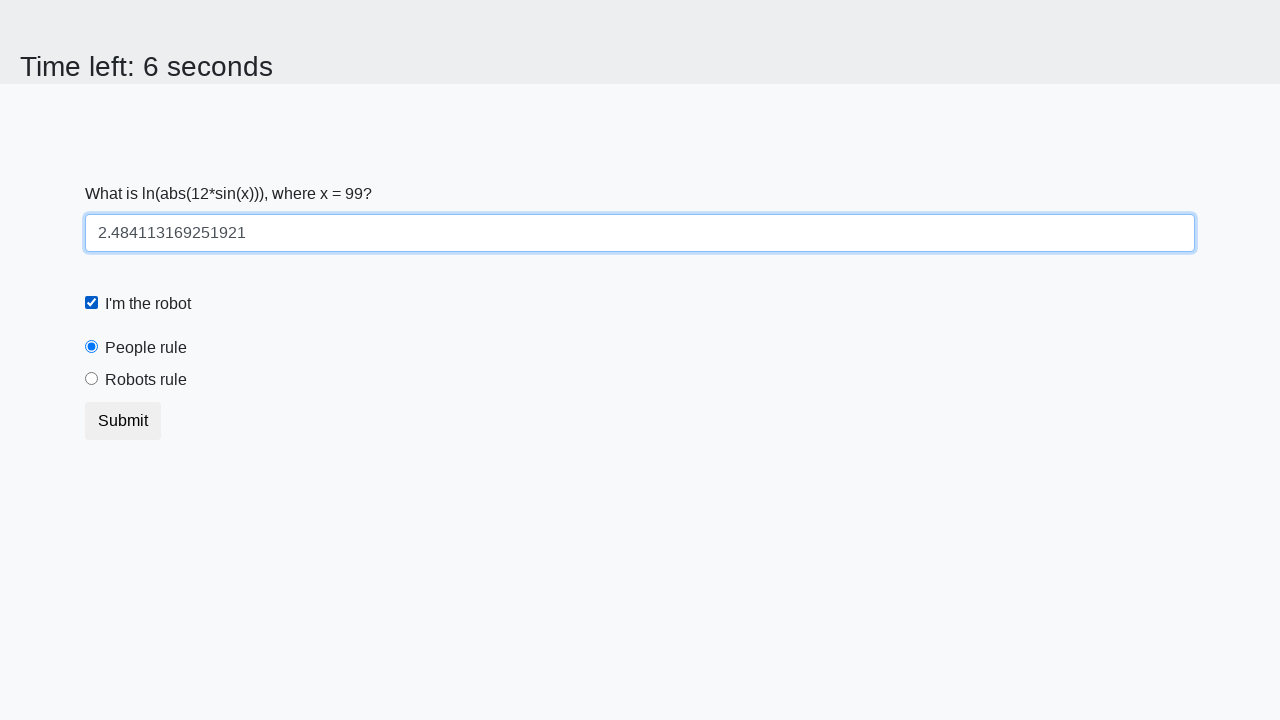

Selected the robots rule radio button at (146, 380) on [for='robotsRule']
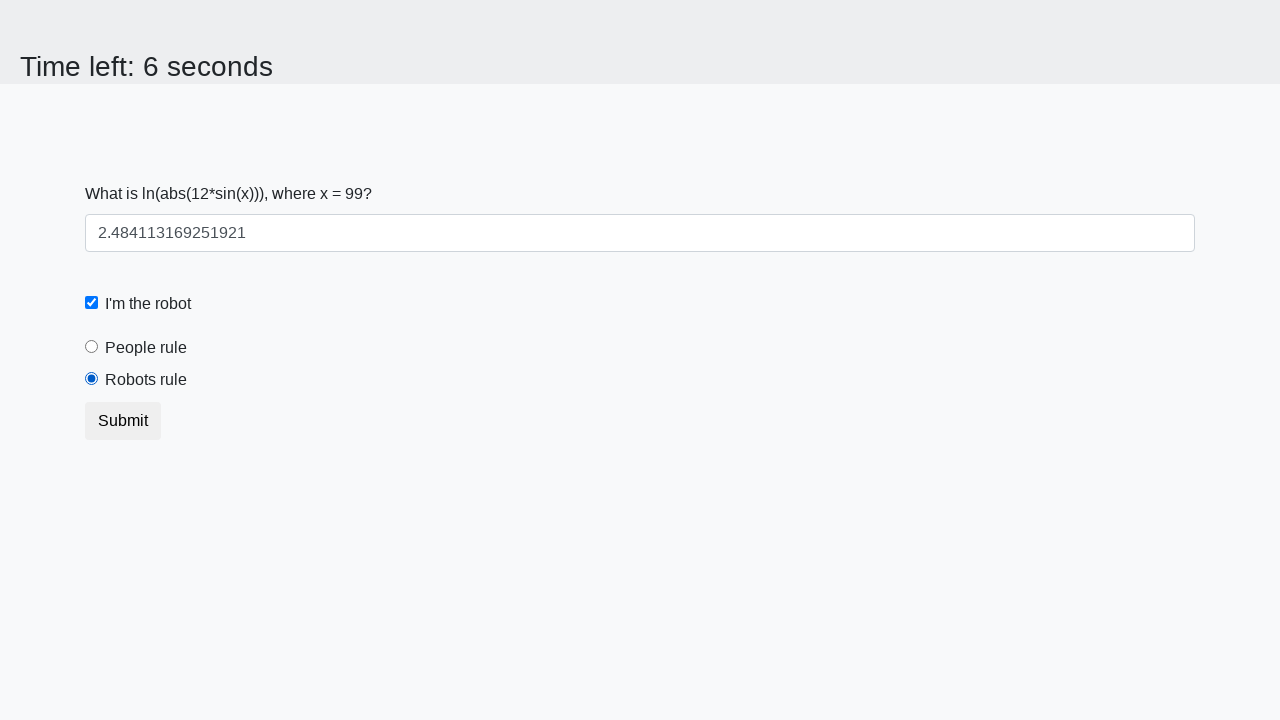

Clicked submit button to send form at (123, 421) on .btn-default
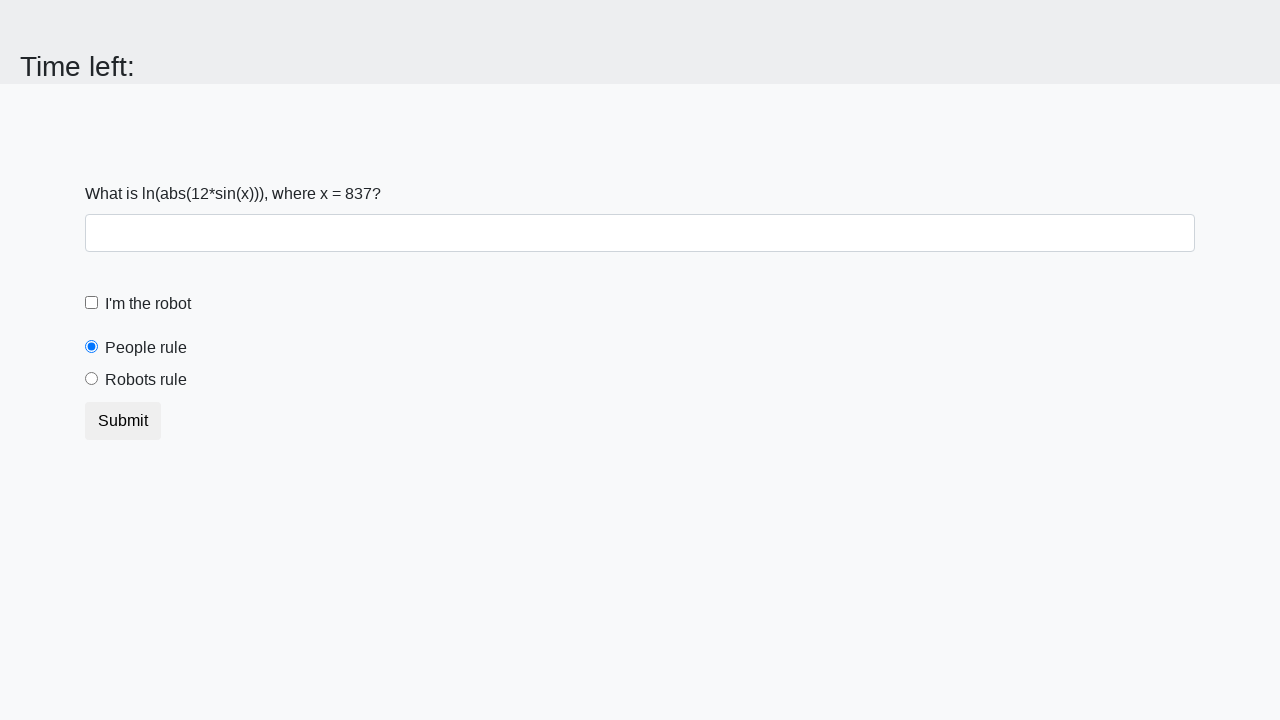

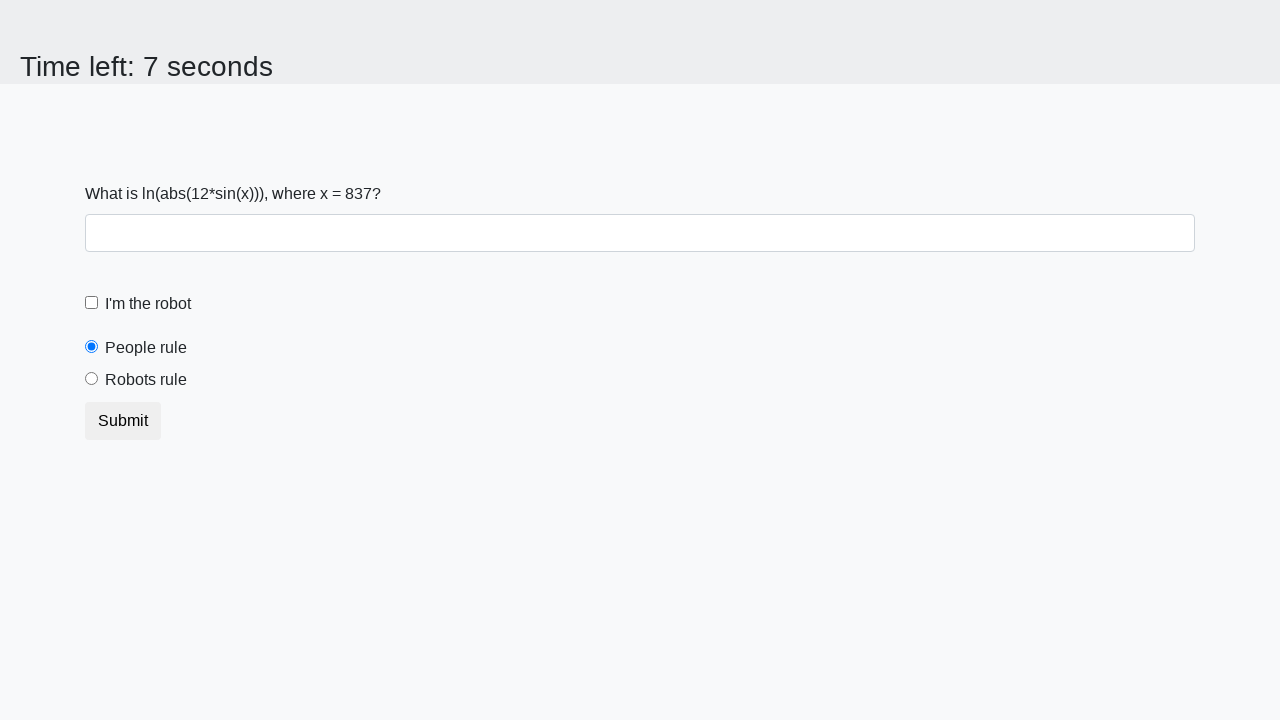